Performs a right-click (context click) on a button element to demonstrate context menu interaction

Starting URL: https://demoqa.com/buttons

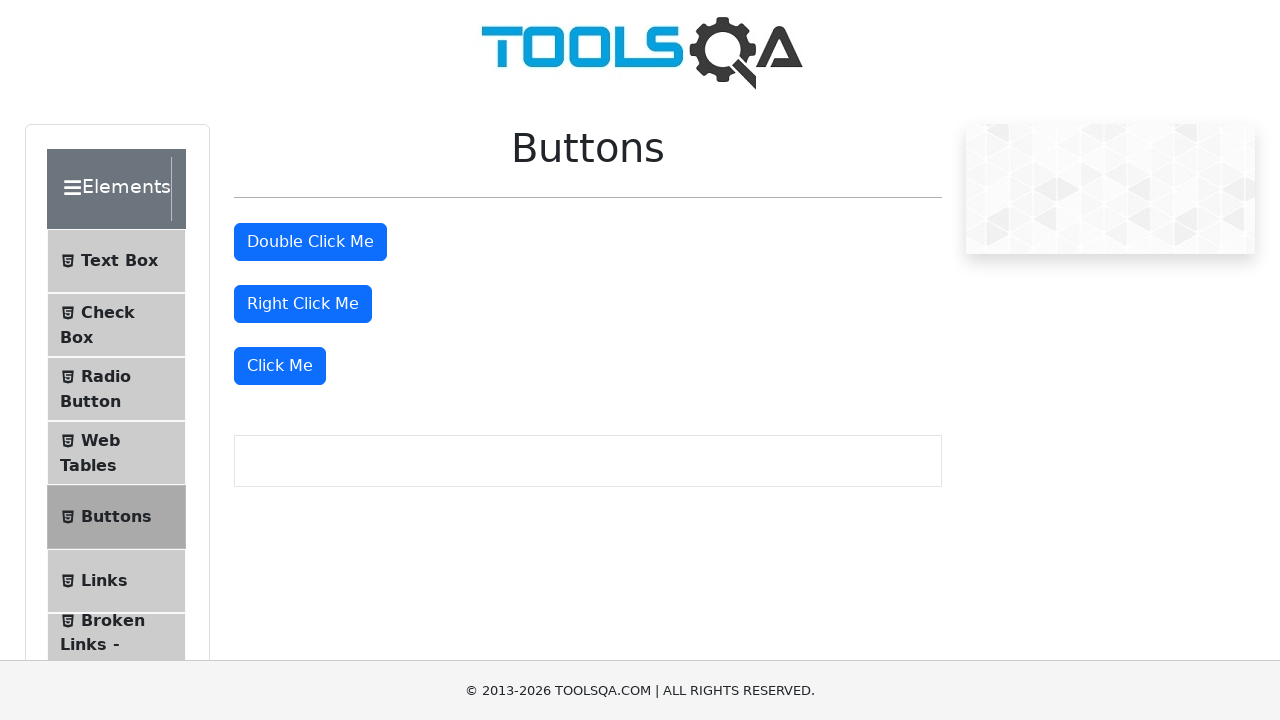

Located the right-click button element
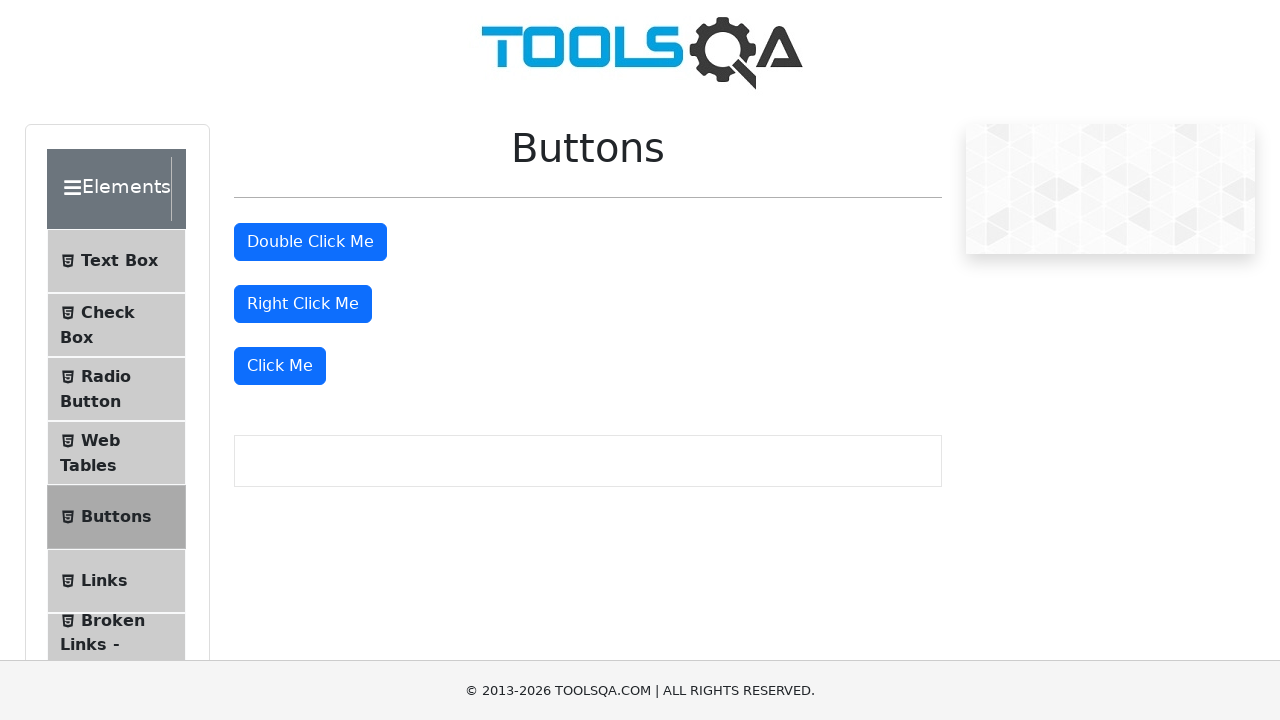

Performed right-click (context click) on the button to trigger context menu at (303, 304) on button#rightClickBtn
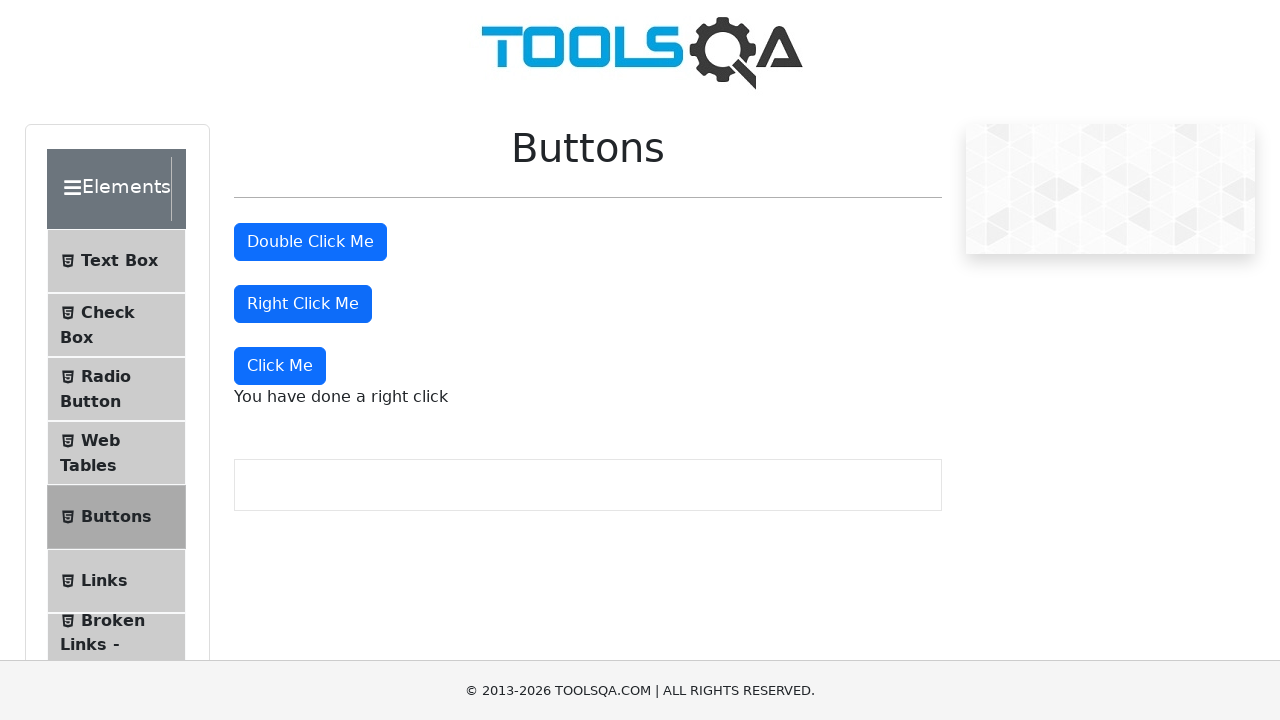

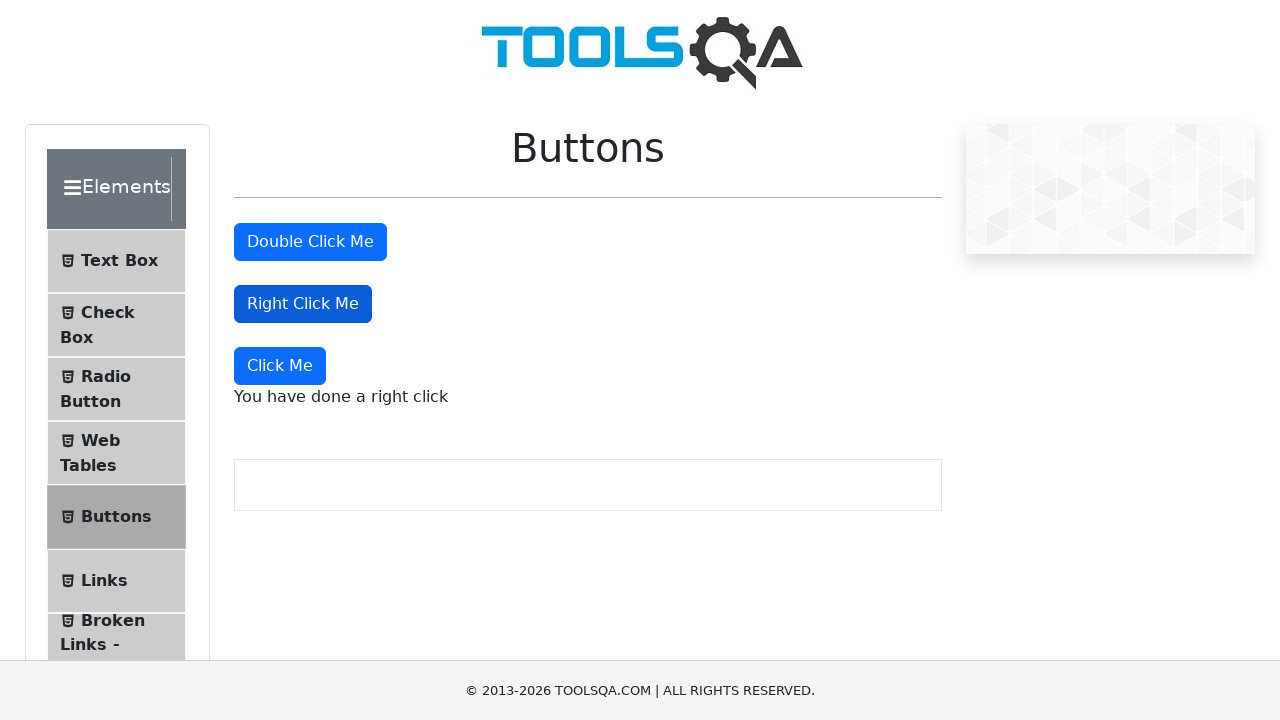